Tests showing and hiding a textbox using show/hide buttons

Starting URL: https://www.letskodeit.com/practice

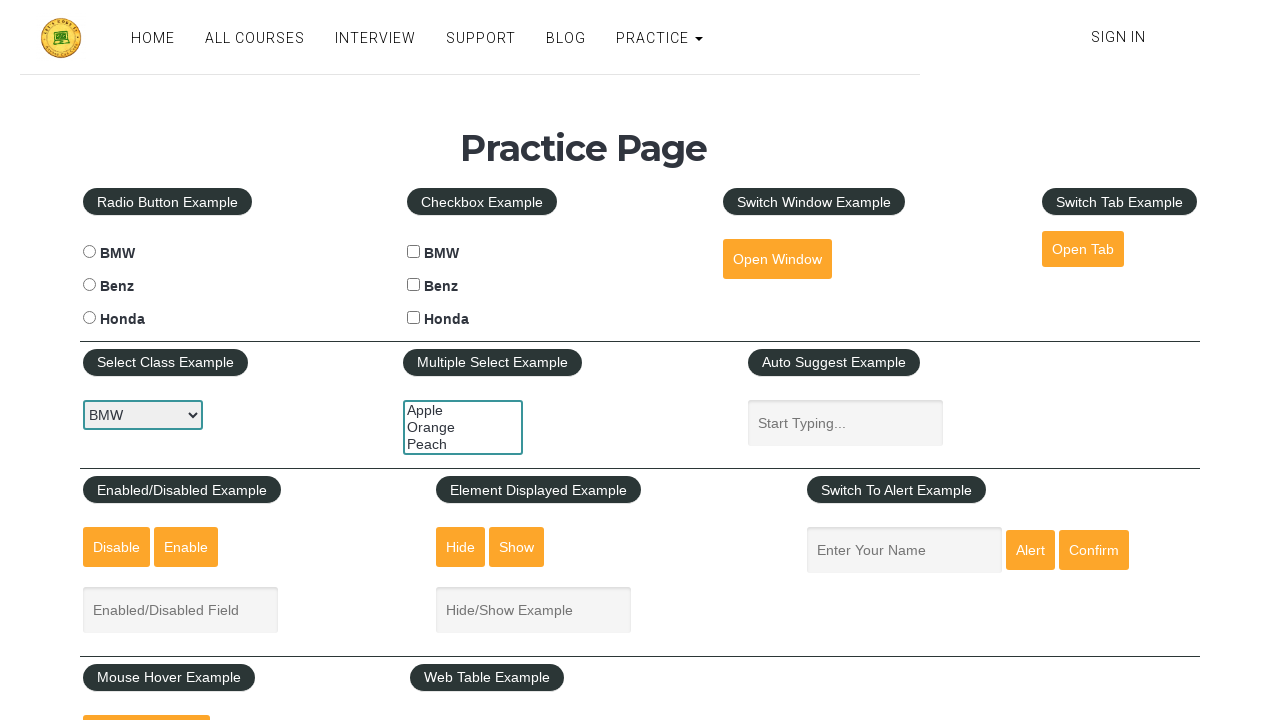

Clicked hide button to hide textbox at (461, 547) on input#hide-textbox
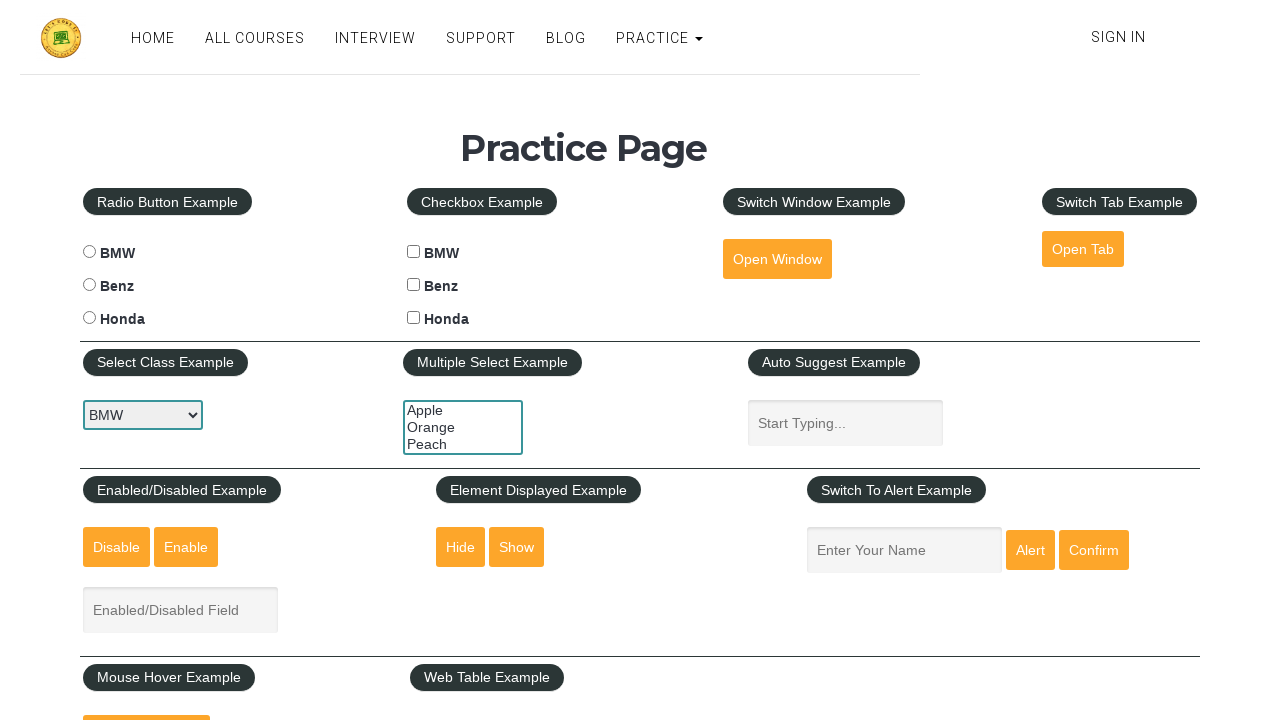

Textbox is now hidden
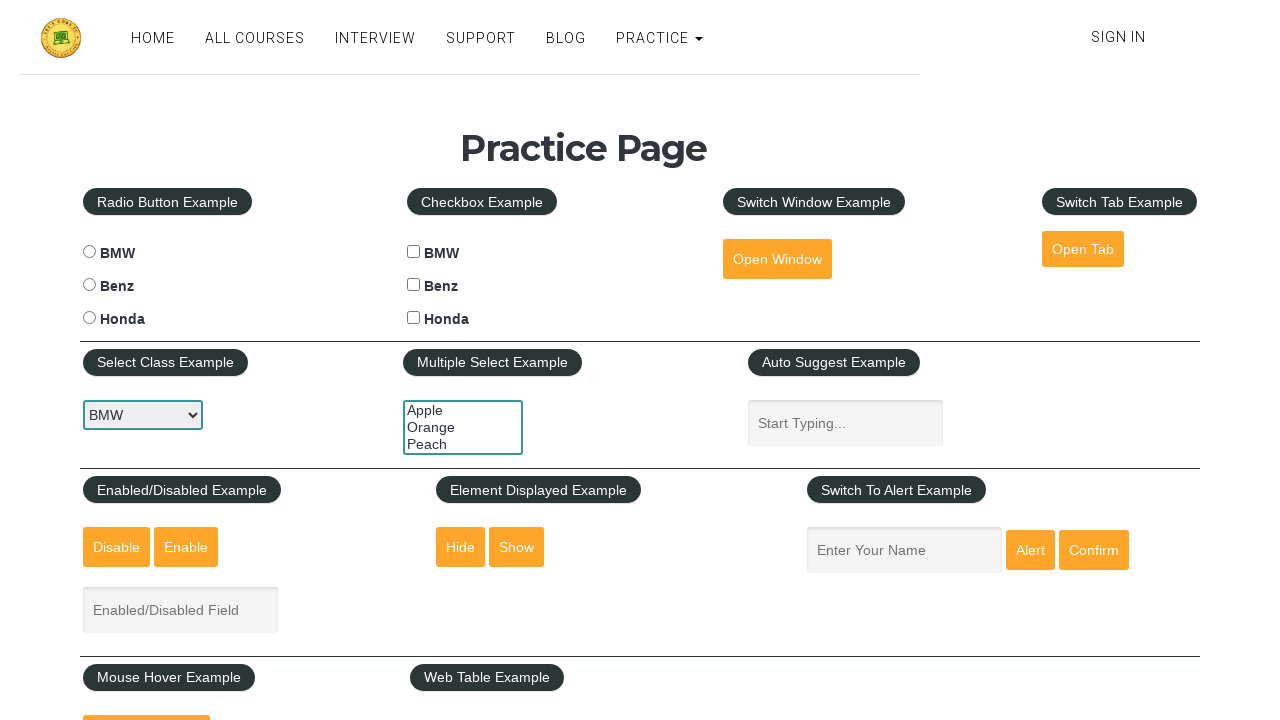

Verified textbox is not visible
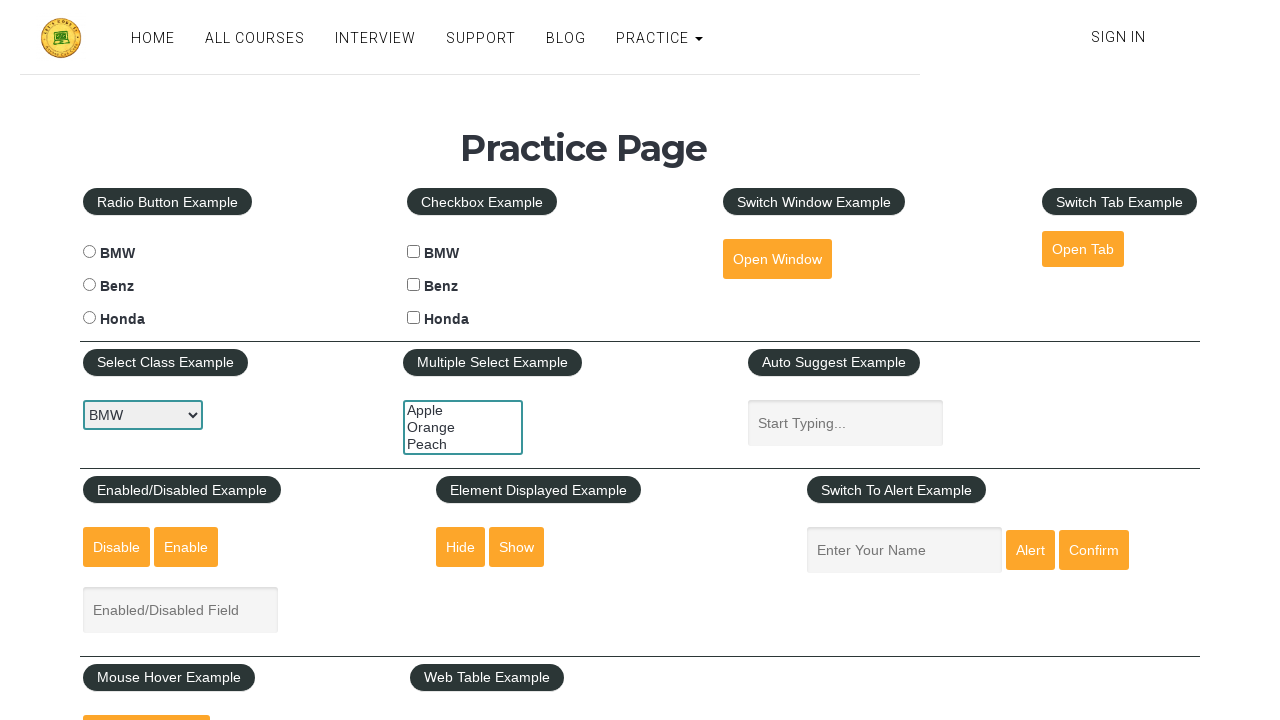

Clicked show button to display textbox at (517, 547) on input#show-textbox
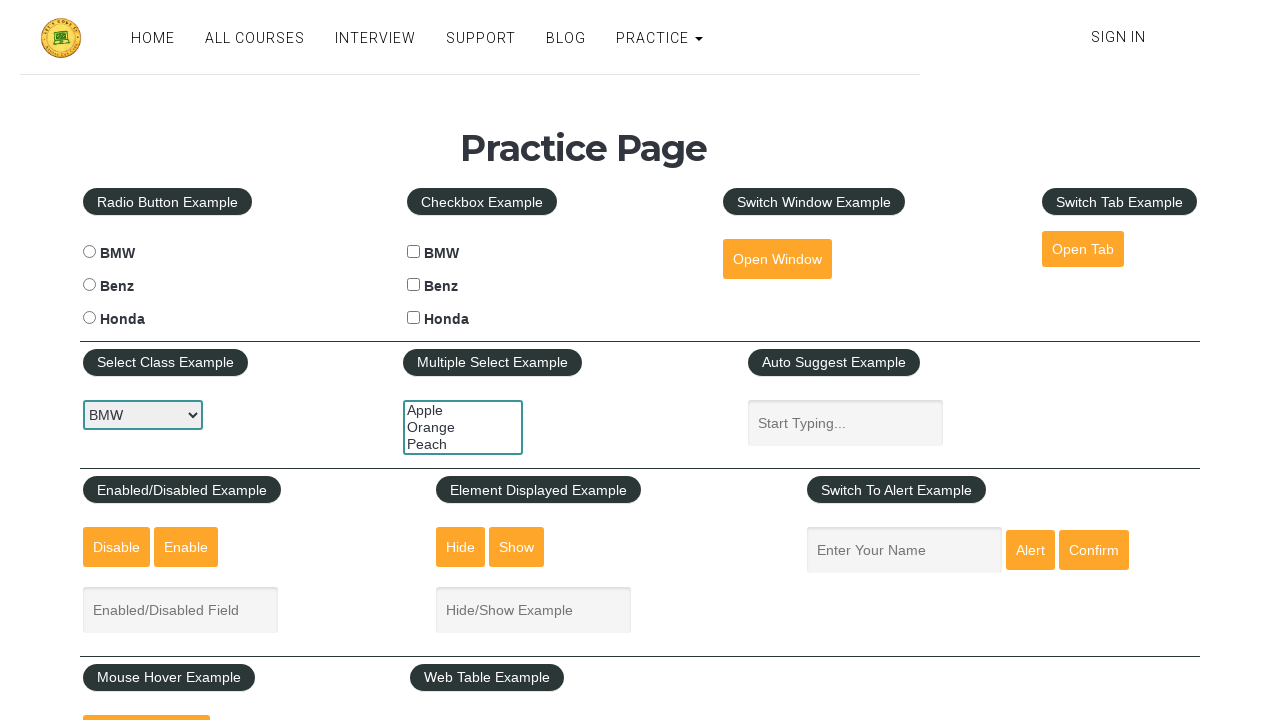

Textbox is now visible
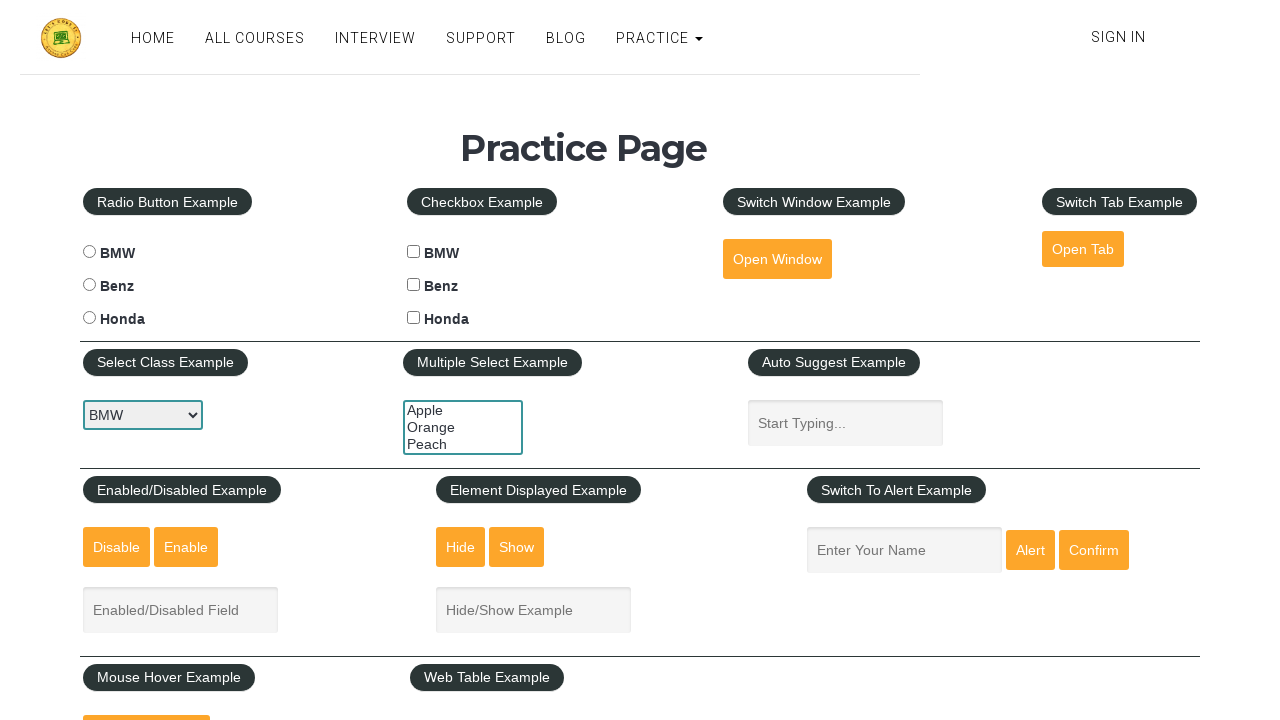

Verified textbox is visible
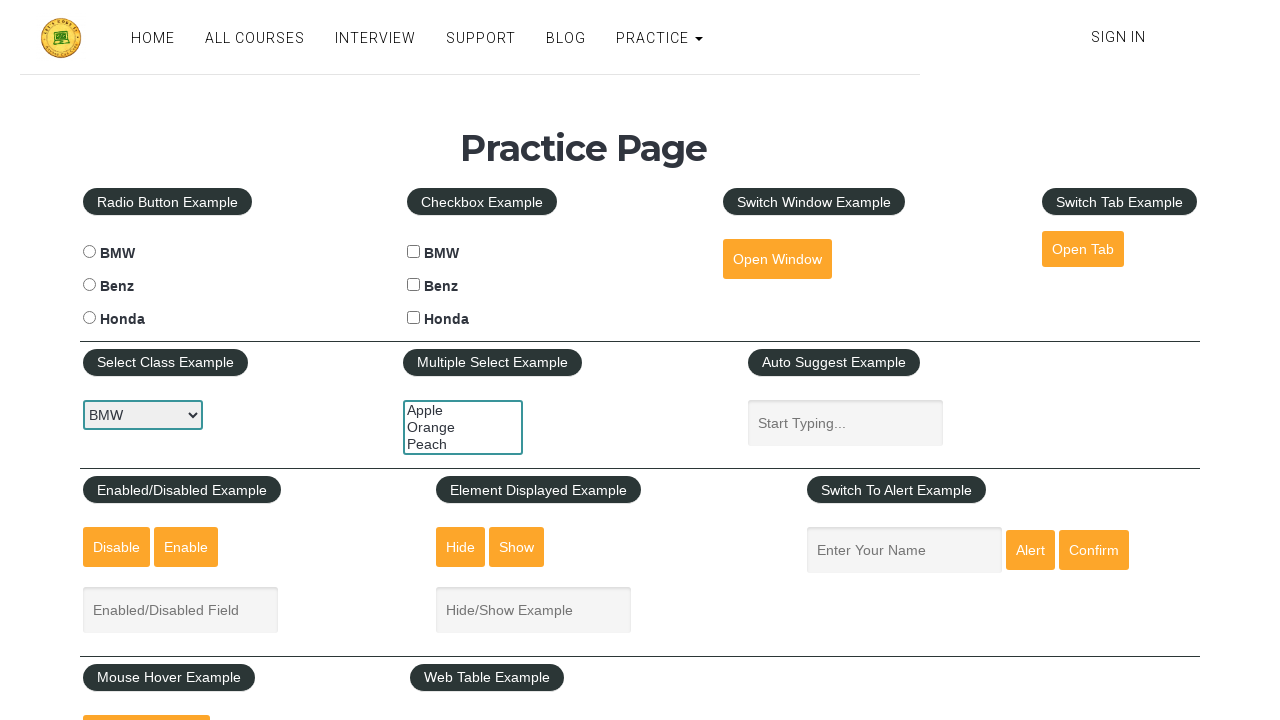

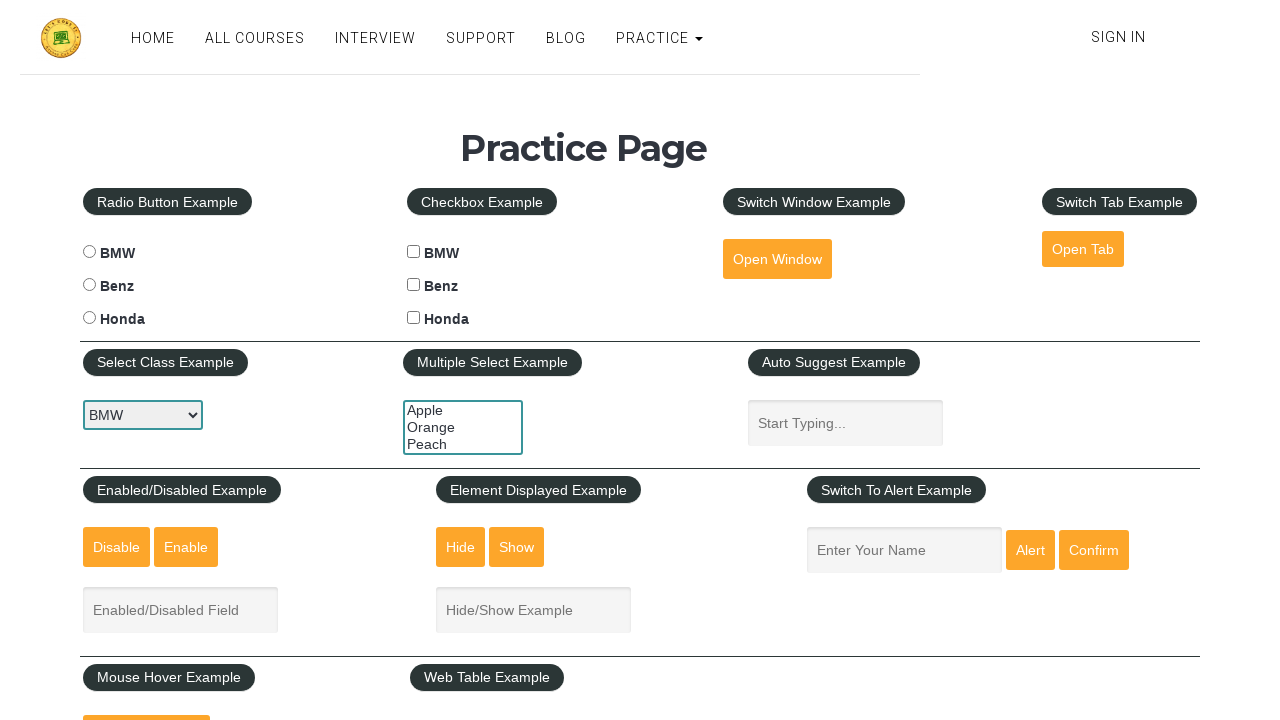